Navigates to Big Commerce page through the Technologies menu by hovering over eCommerce Development submenu

Starting URL: https://www.tranktechnologies.com/

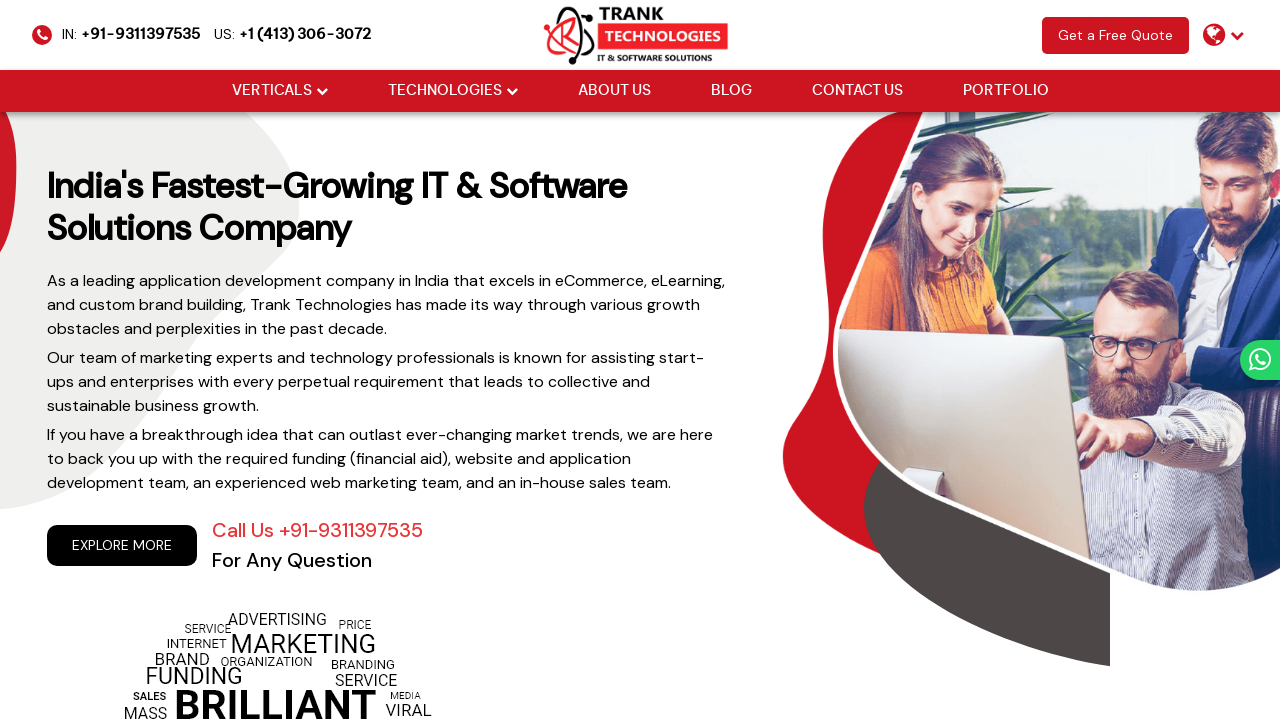

Hovered over Technologies menu at (444, 91) on xpath=//li[@class='drop_down']//a[@href='#'][normalize-space()='Technologies']
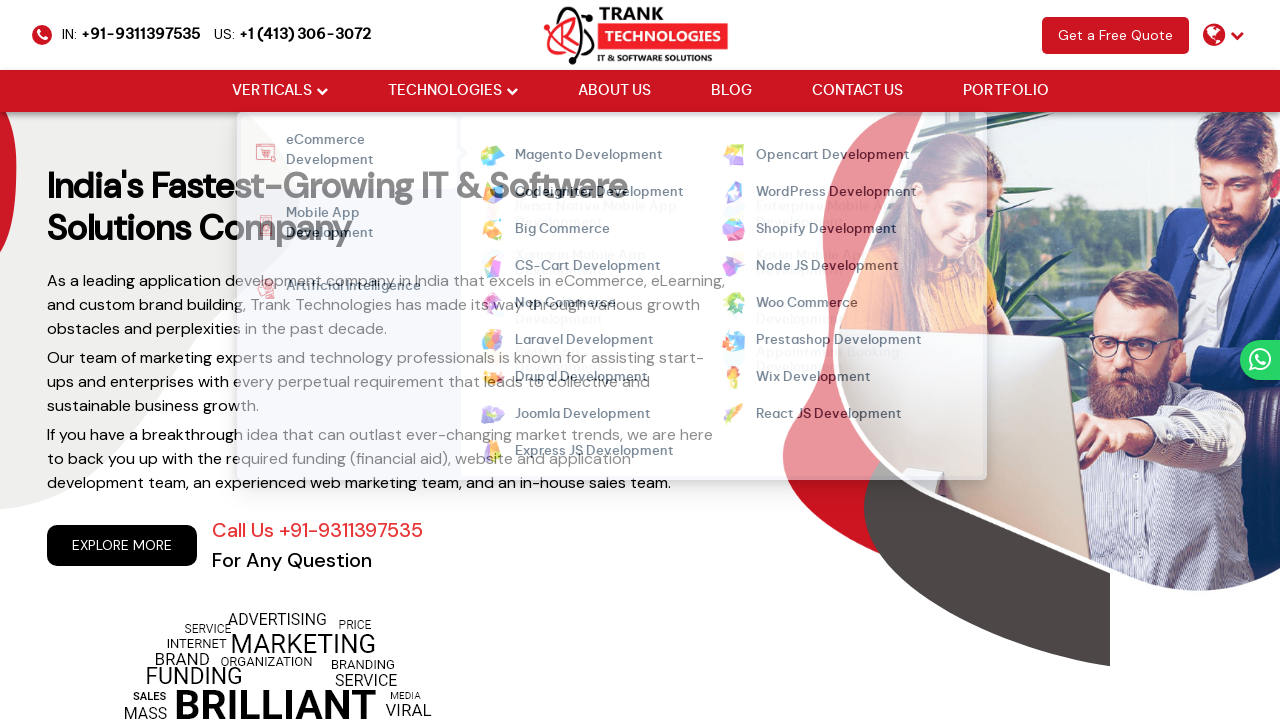

Hovered over eCommerce Development submenu at (354, 152) on xpath=//strong[normalize-space()='eCommerce Development']
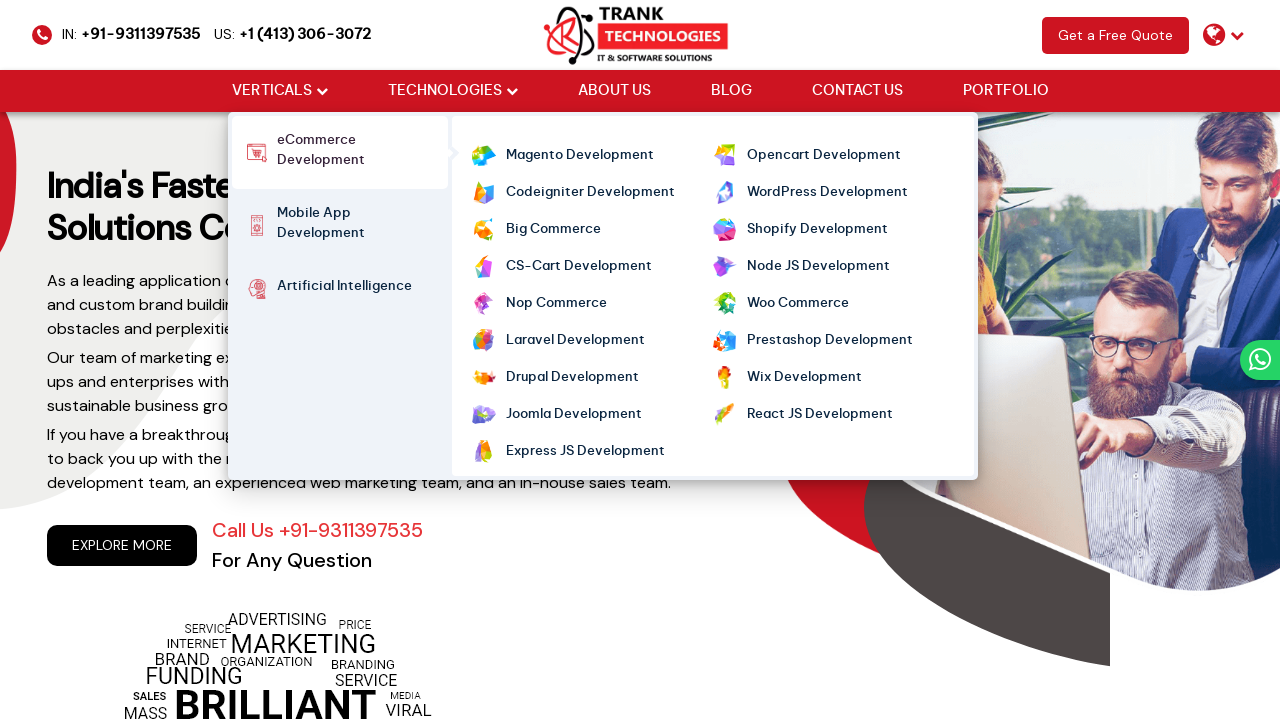

Clicked on Big Commerce link at (553, 230) on xpath=//ul[@class='cm-flex cm-flex-wrap']//a[normalize-space()='Big Commerce']
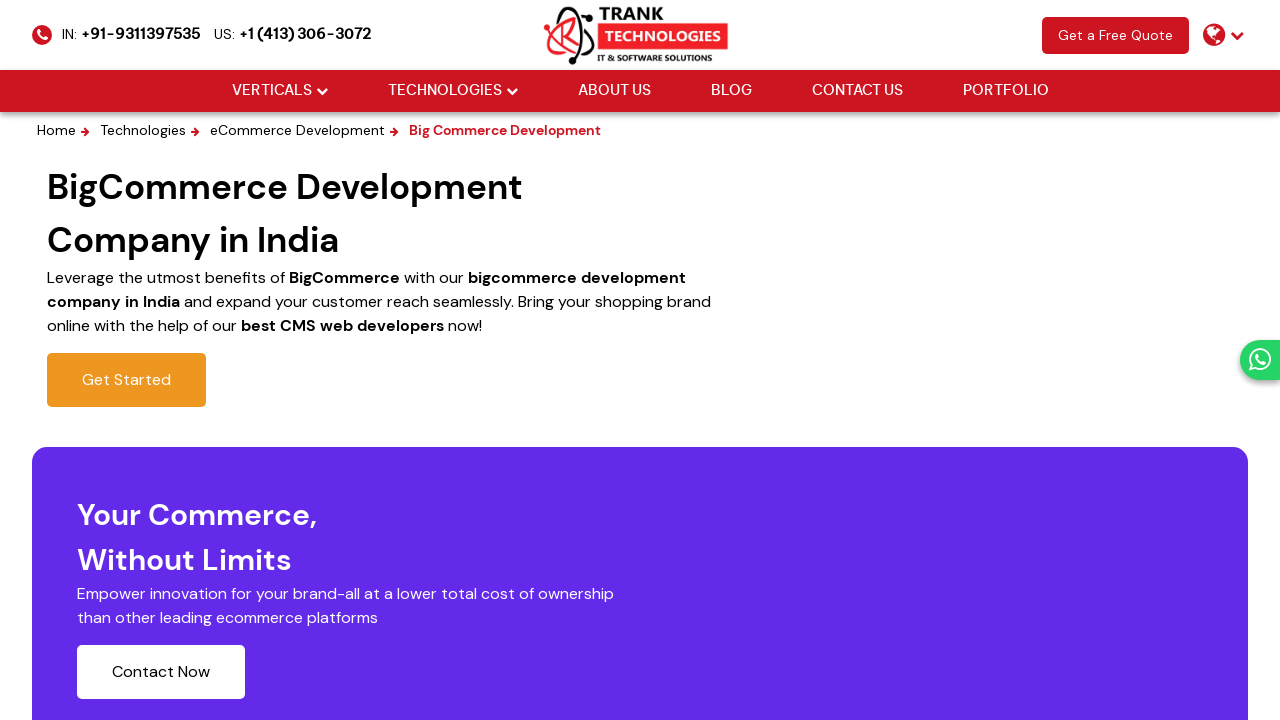

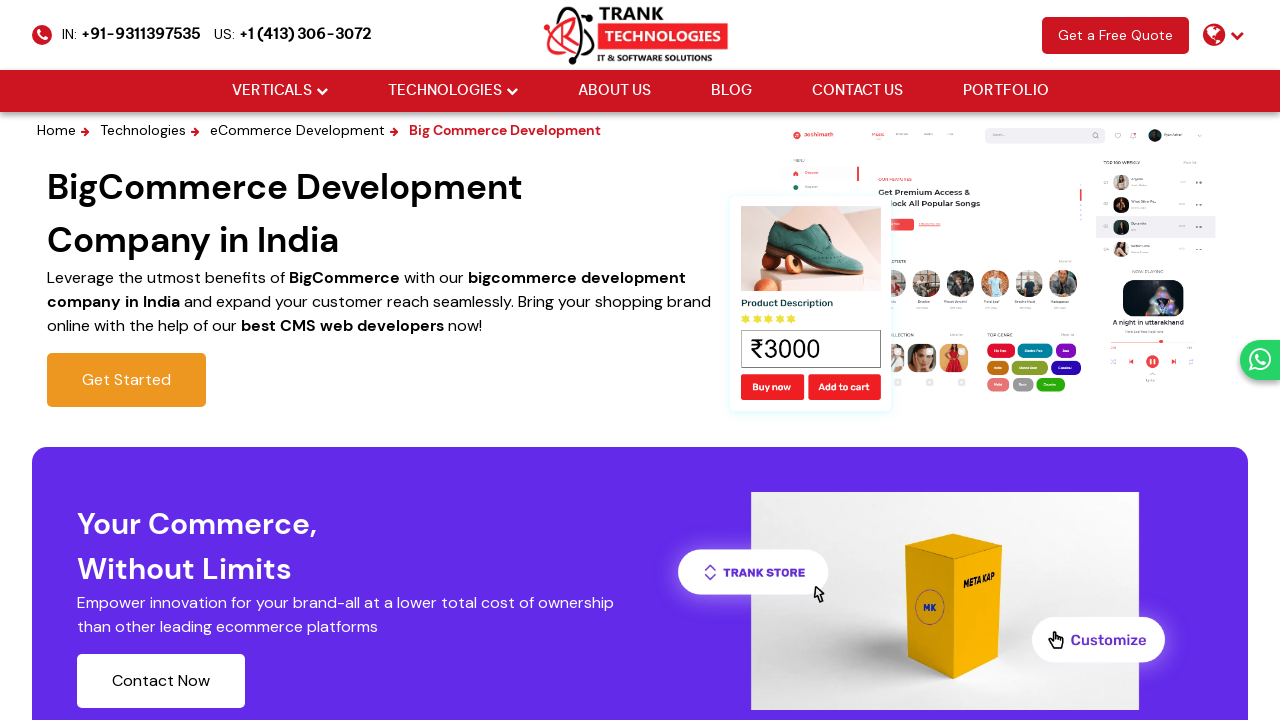